Tests right-click context menu functionality by performing a right-click action on a button element

Starting URL: https://swisnl.github.io/jQuery-contextMenu/demo.html

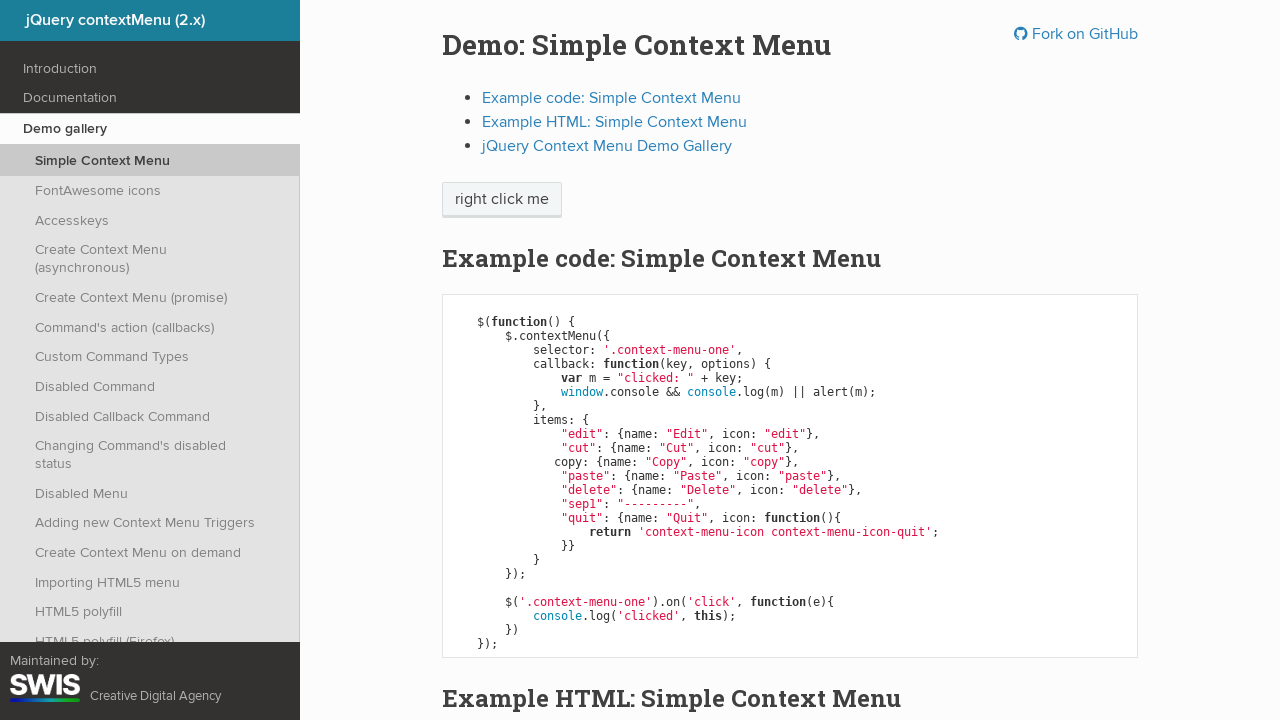

Located the 'right click me' button element
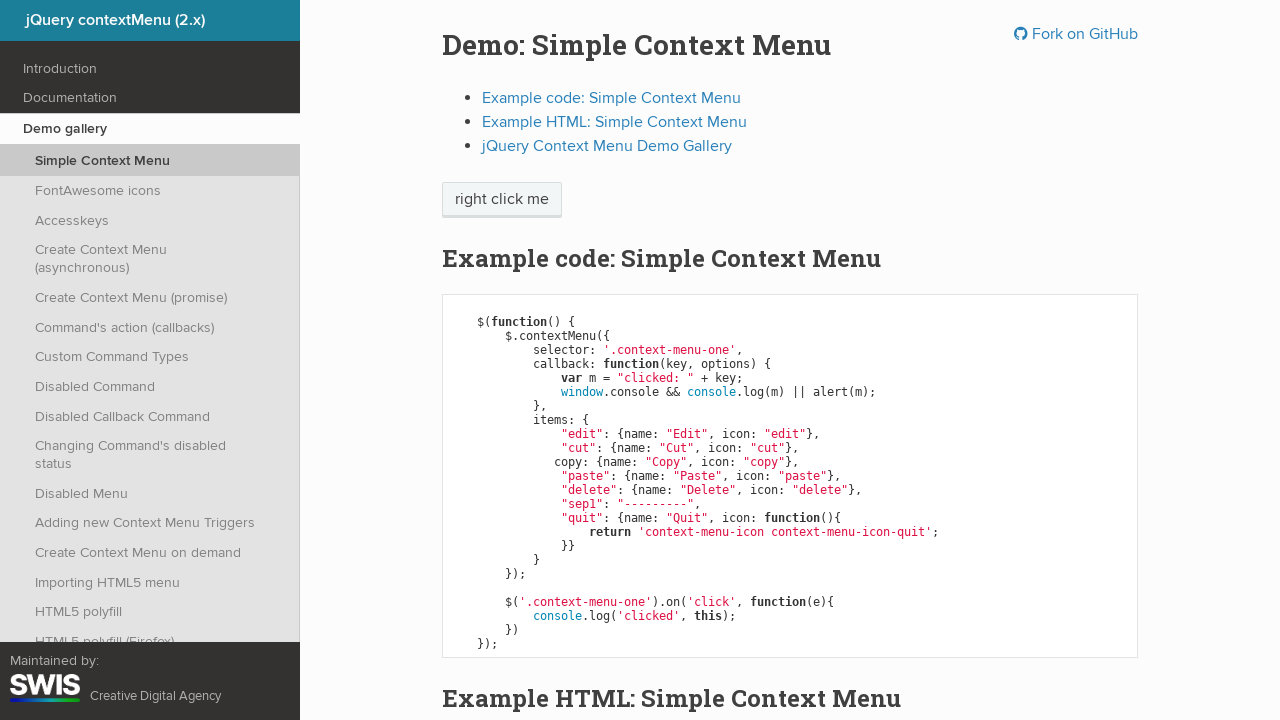

Right-clicked on the button element to open context menu at (502, 200) on xpath=//span[normalize-space()='right click me']
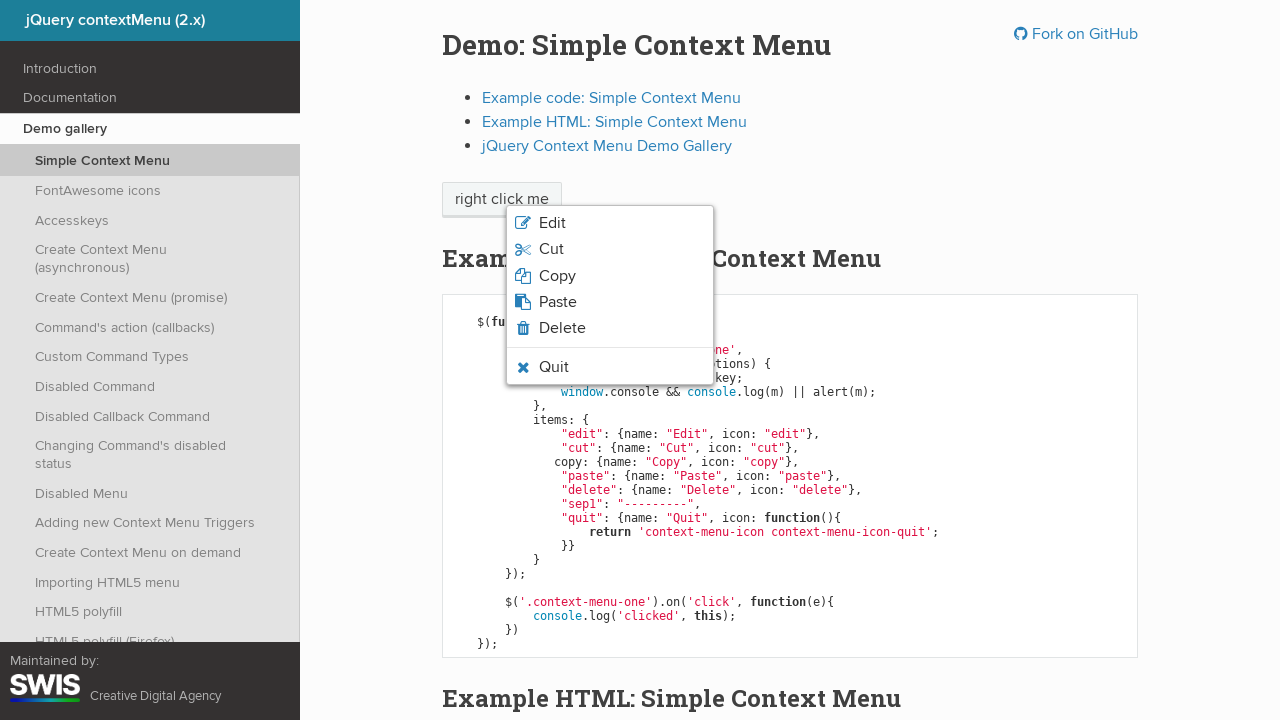

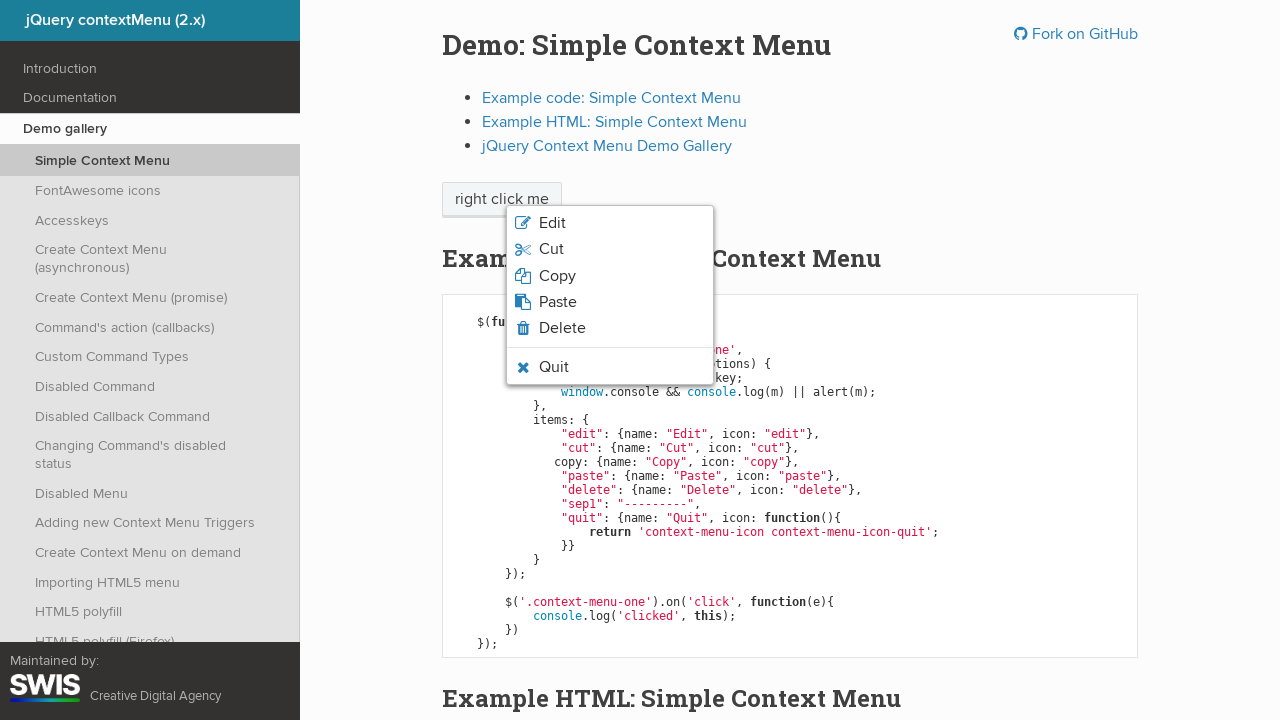